Tests dynamic radio button selection by iterating through a group of radio buttons and clicking the one with value "Cheese"

Starting URL: http://www.echoecho.com/htmlforms10.htm

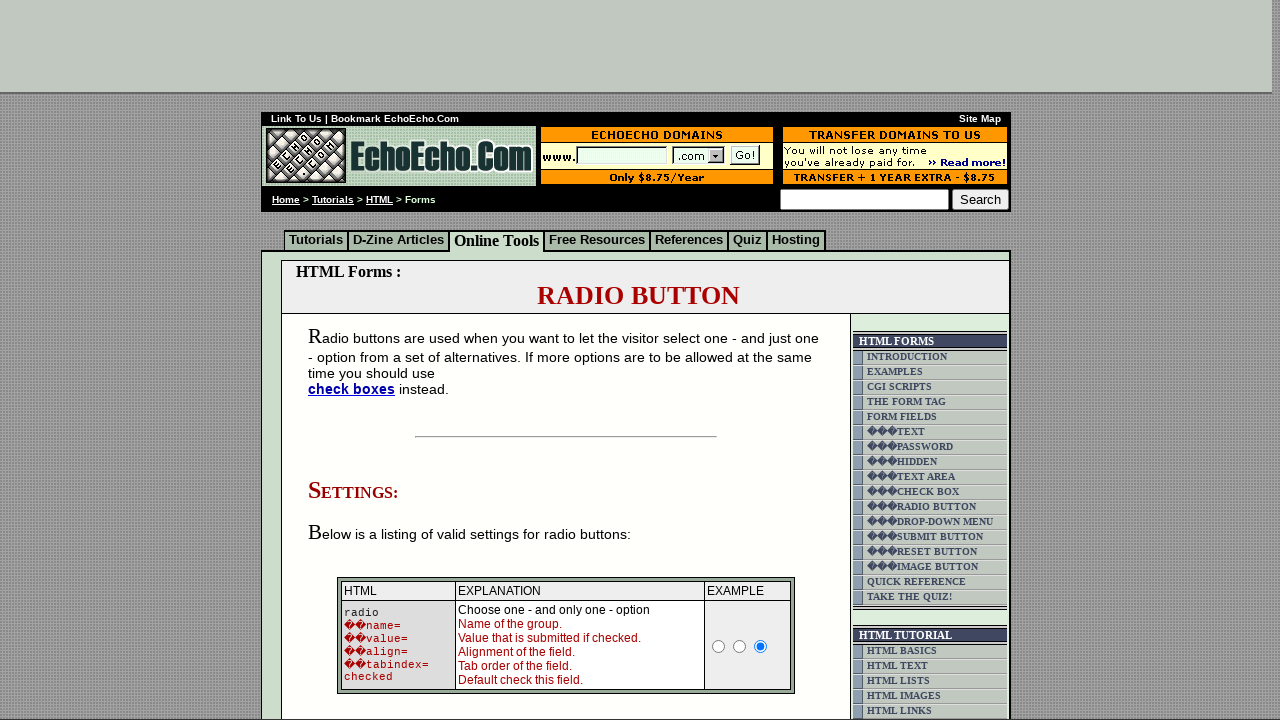

Waited for radio buttons in group1 to be present
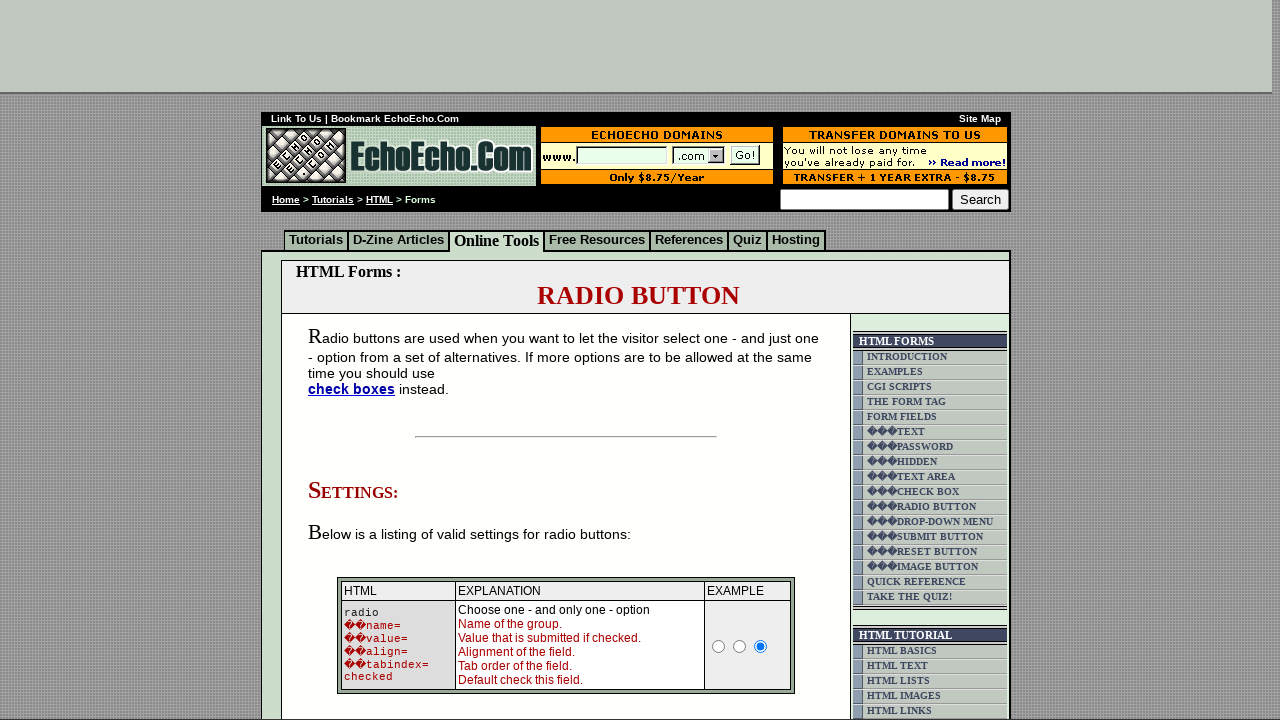

Located all radio buttons in group1
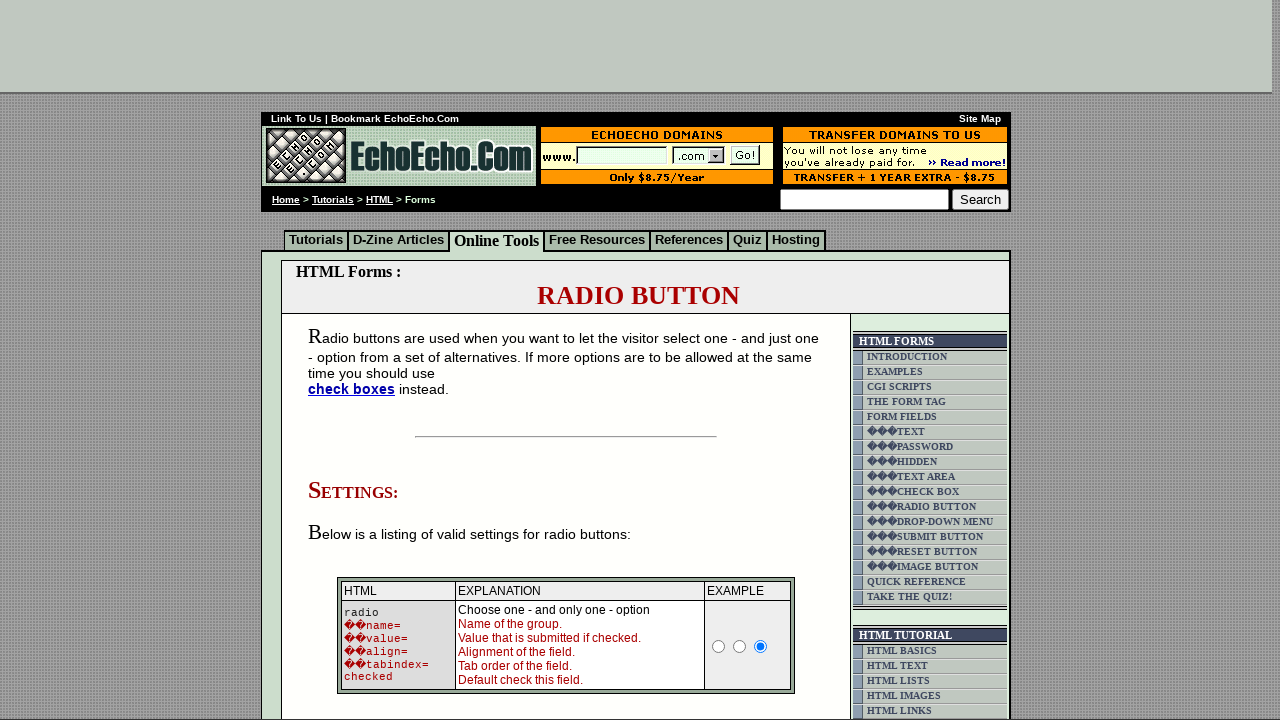

Found 3 radio buttons in group1
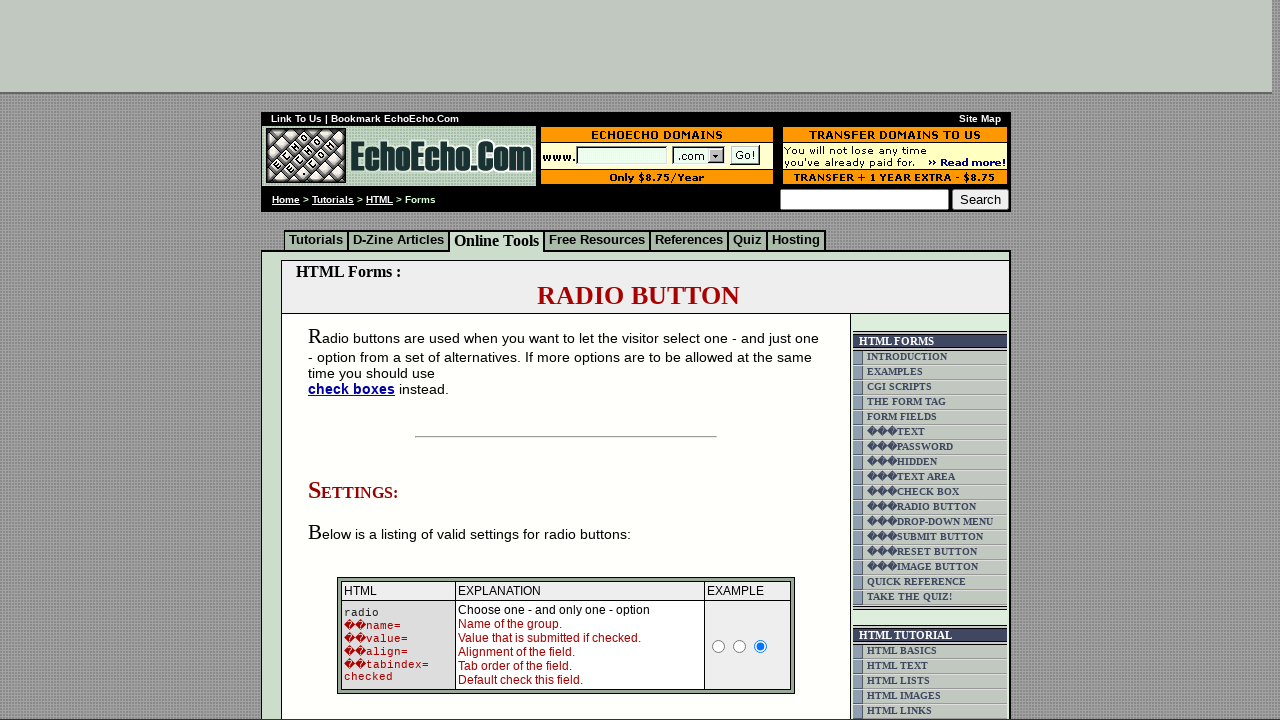

Retrieved value attribute from radio button 0: 'Milk'
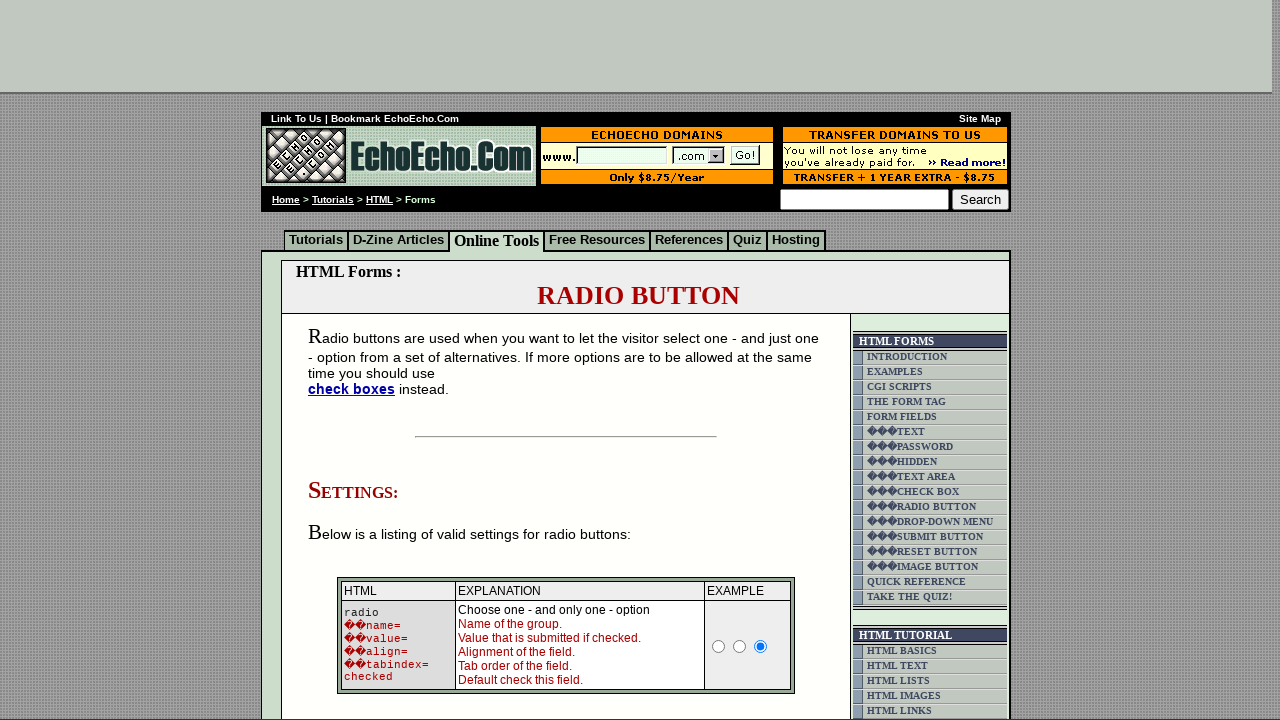

Retrieved value attribute from radio button 1: 'Butter'
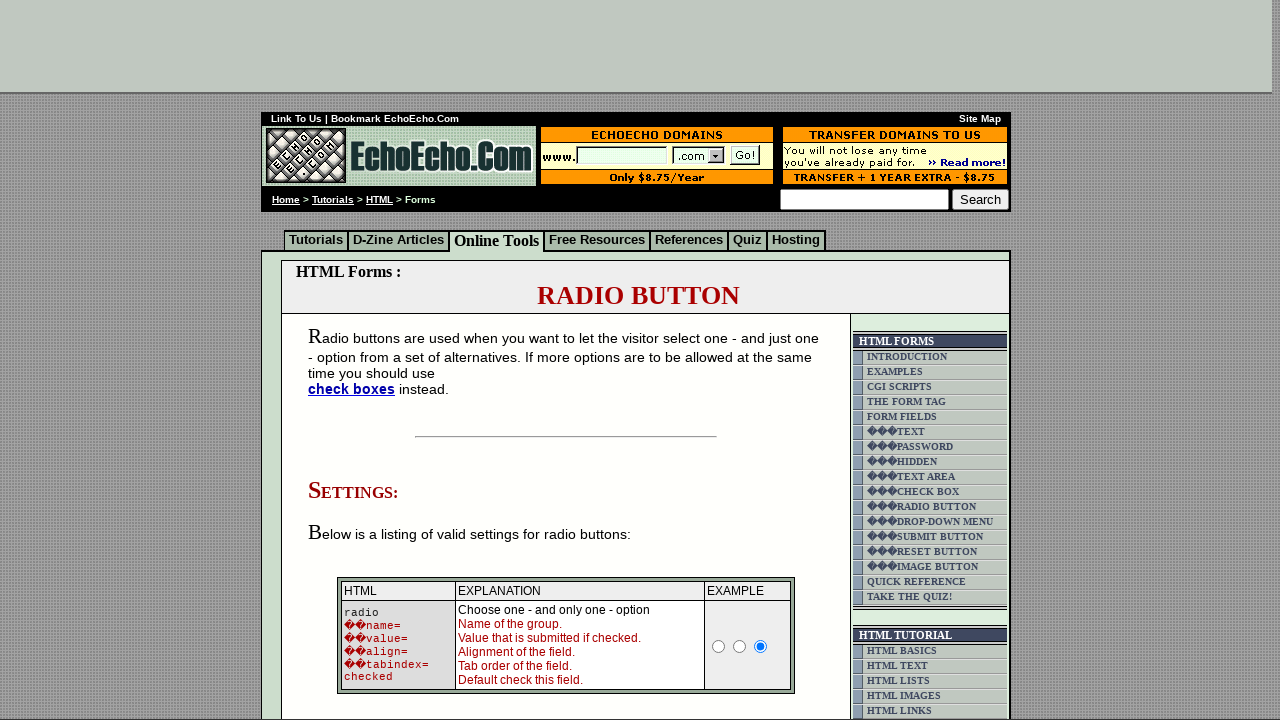

Retrieved value attribute from radio button 2: 'Cheese'
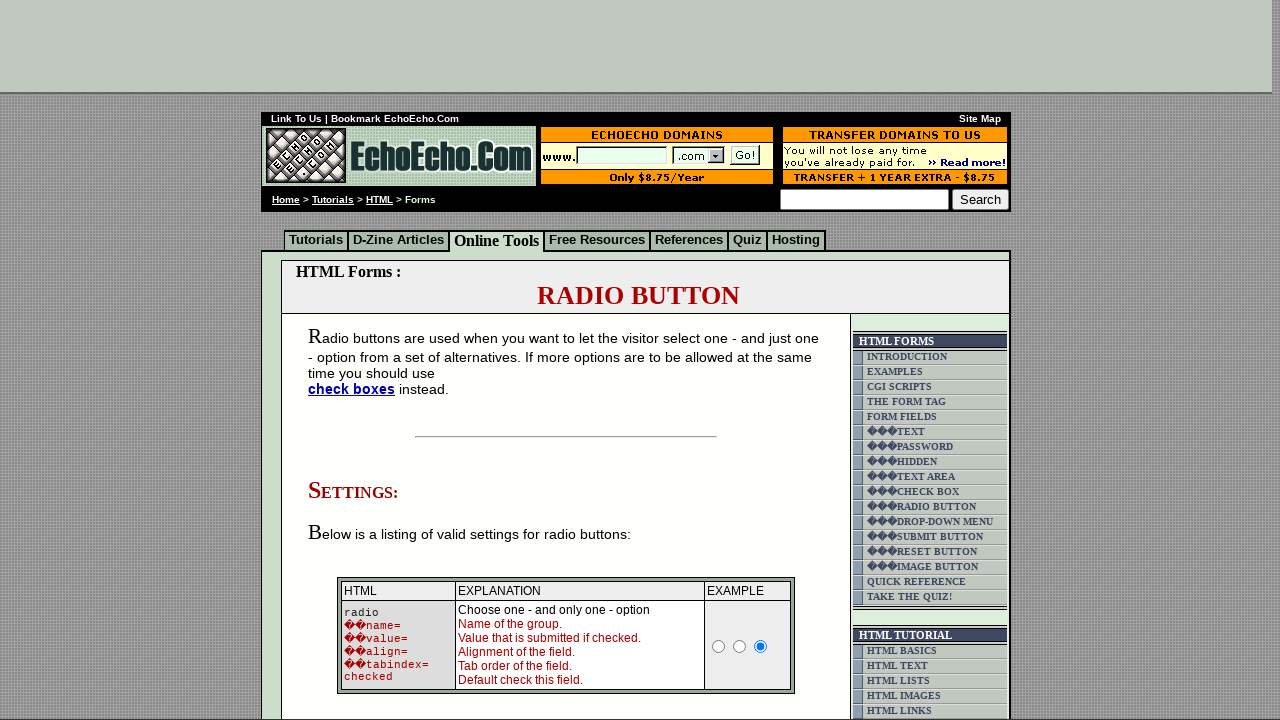

Clicked radio button with value 'Cheese' at (356, 360) on input[name='group1'] >> nth=2
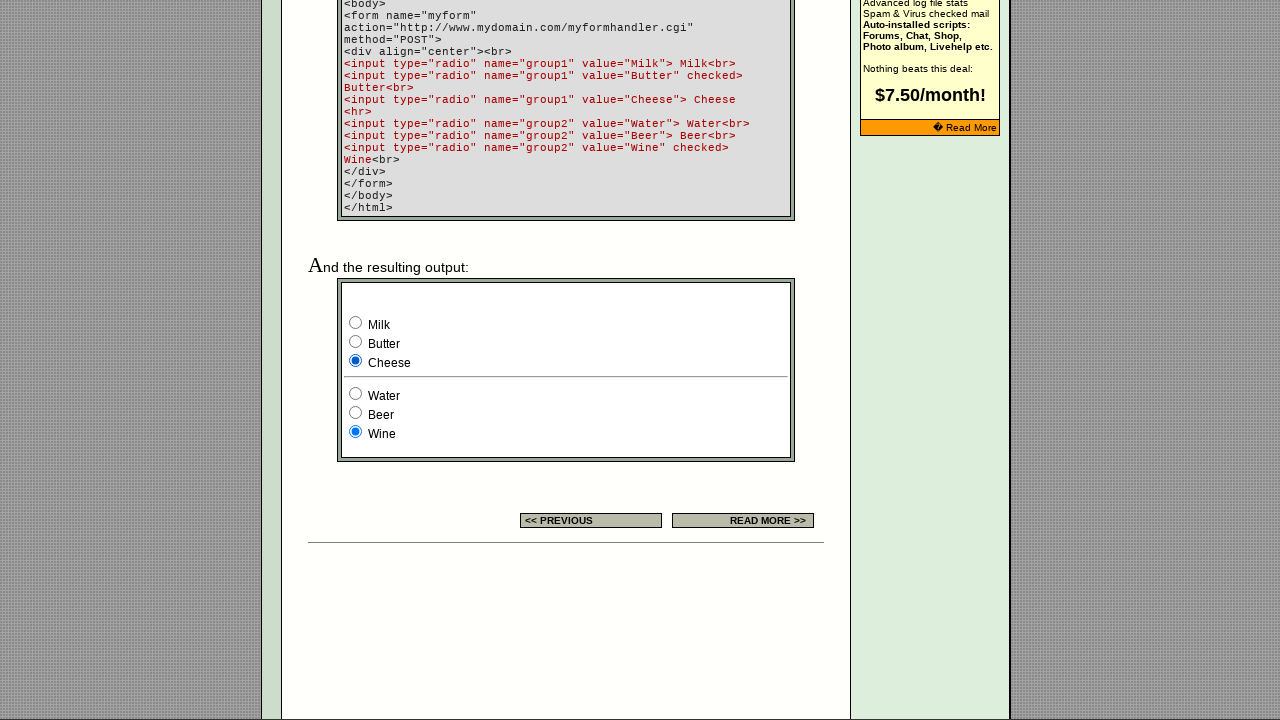

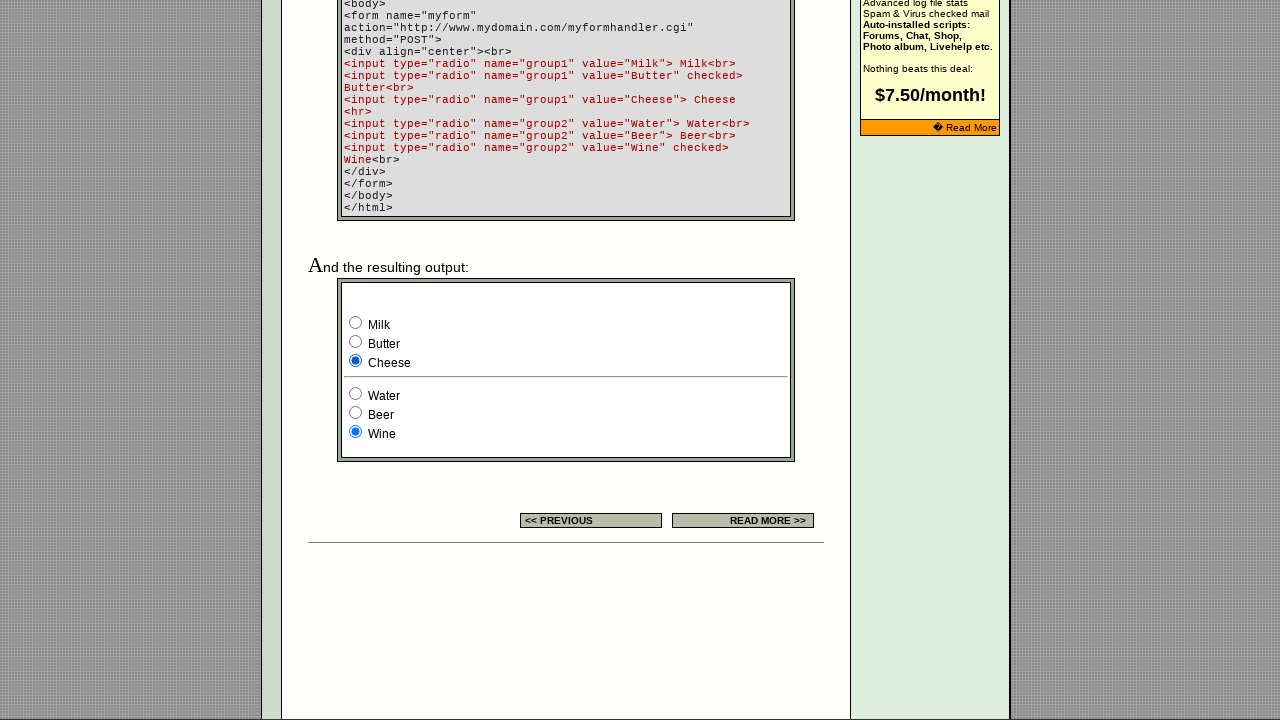